Tests JavaScript prompt dialog by entering text and accepting, then dismissing

Starting URL: https://the-internet.herokuapp.com/javascript_alerts

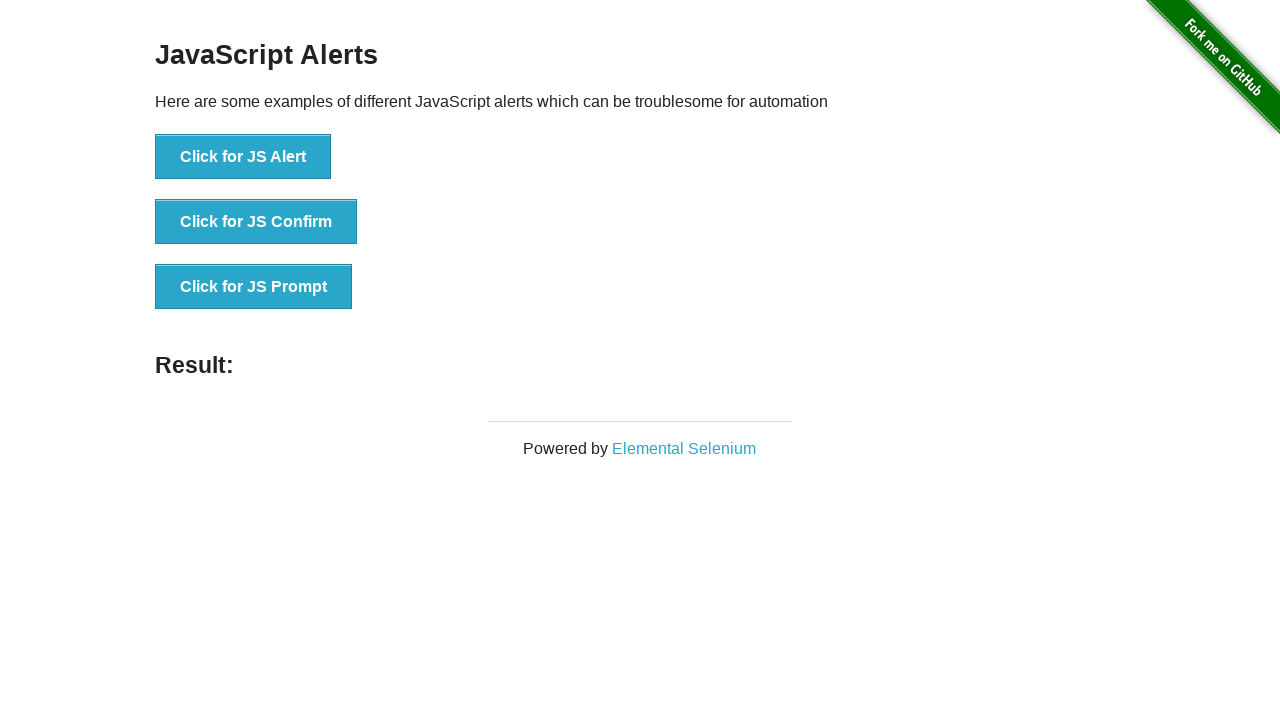

Navigated to JavaScript alerts page
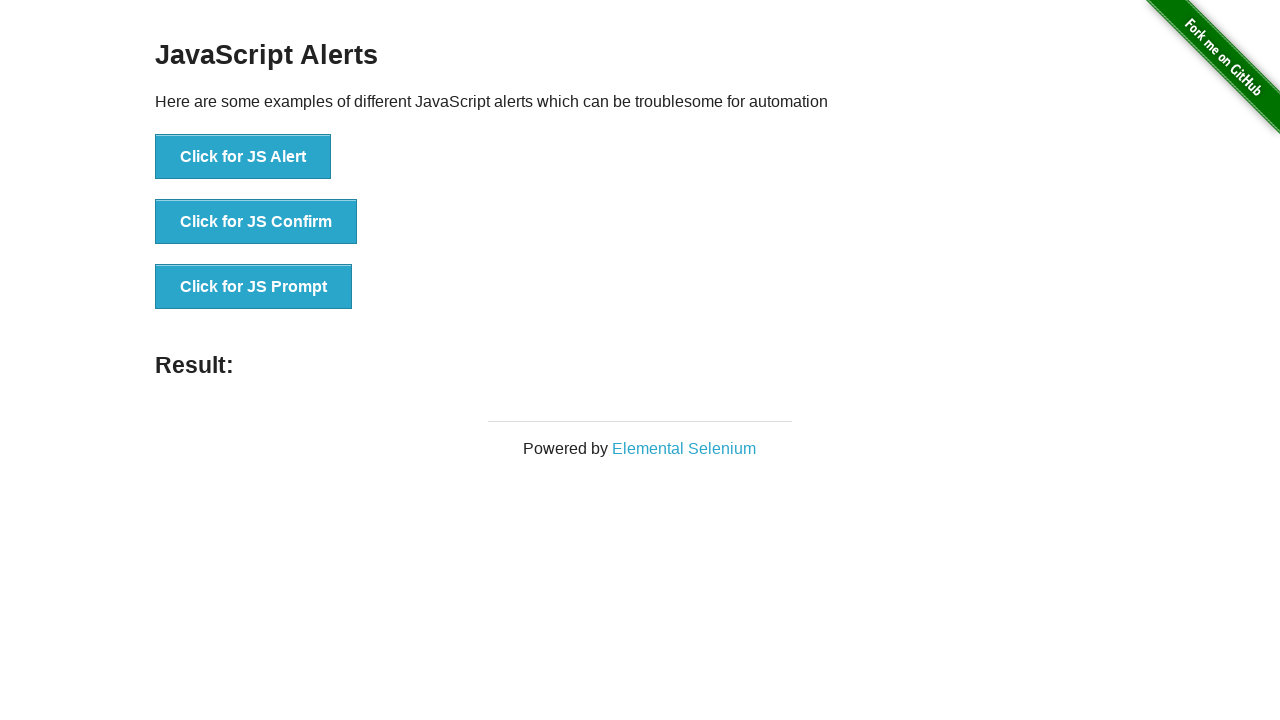

Set up dialog handler to accept with 'test input'
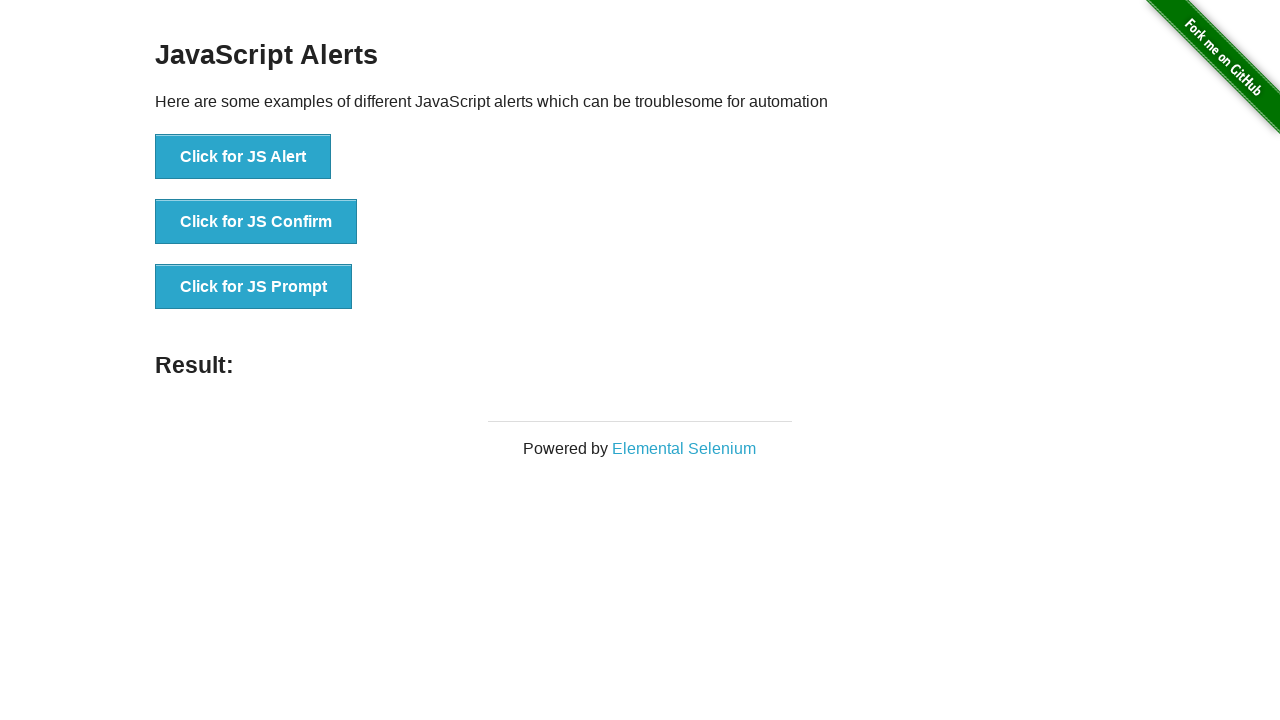

Clicked button to open JS prompt dialog at (254, 287) on xpath=//button[normalize-space()='Click for JS Prompt']
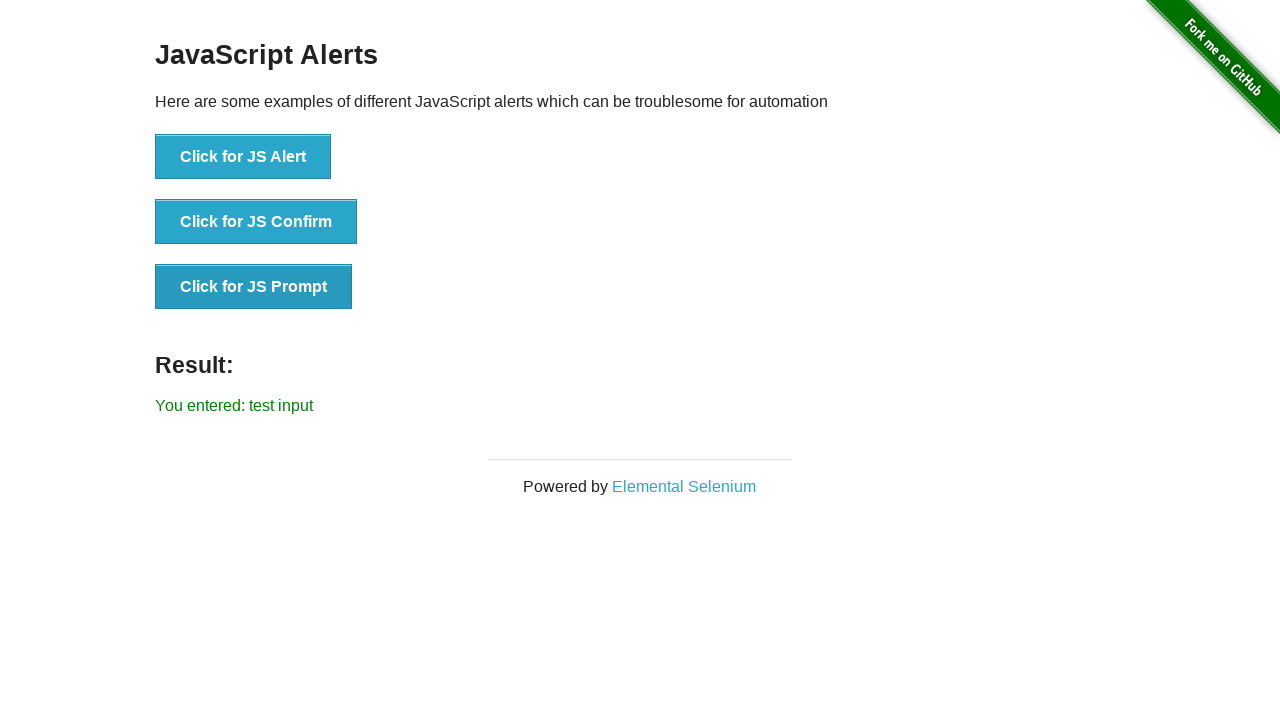

Set up dialog handler to dismiss prompt
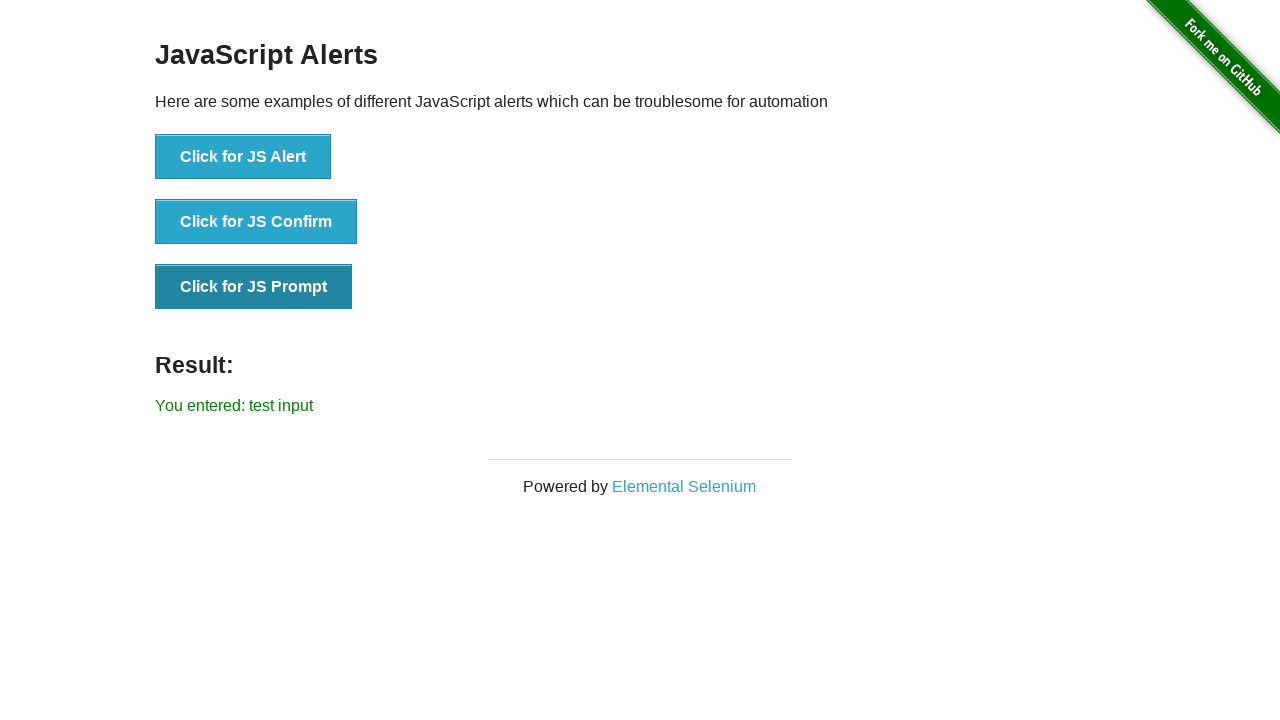

Clicked button to open JS prompt dialog again at (254, 287) on xpath=//button[normalize-space()='Click for JS Prompt']
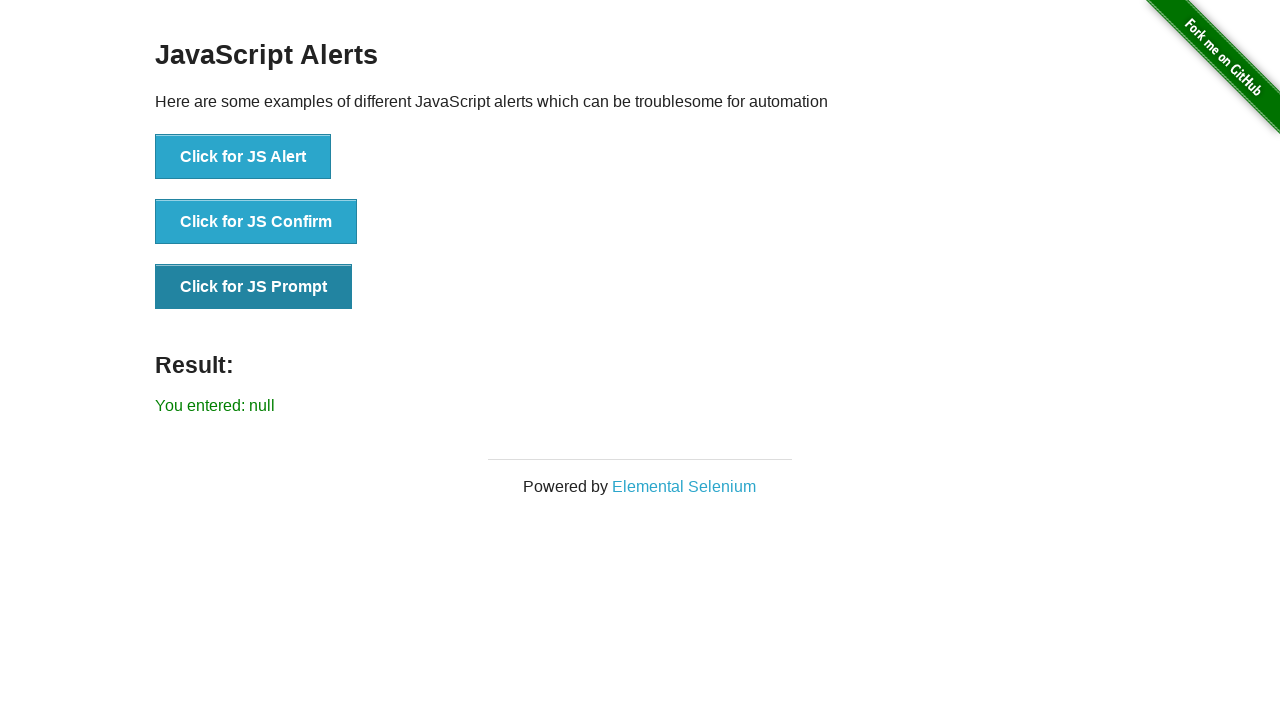

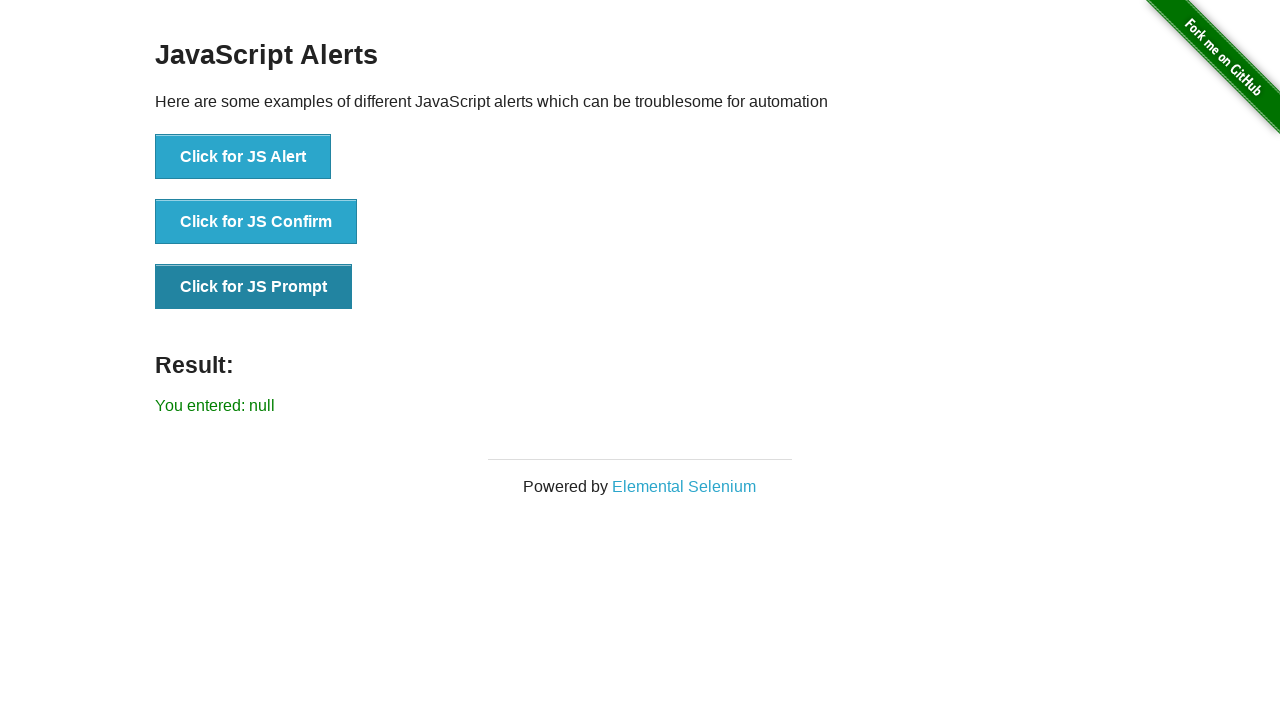